Verifies that the video is paused (no actions performed)

Starting URL: https://www.youtube.com/watch?v=fB8TyLTD7EE

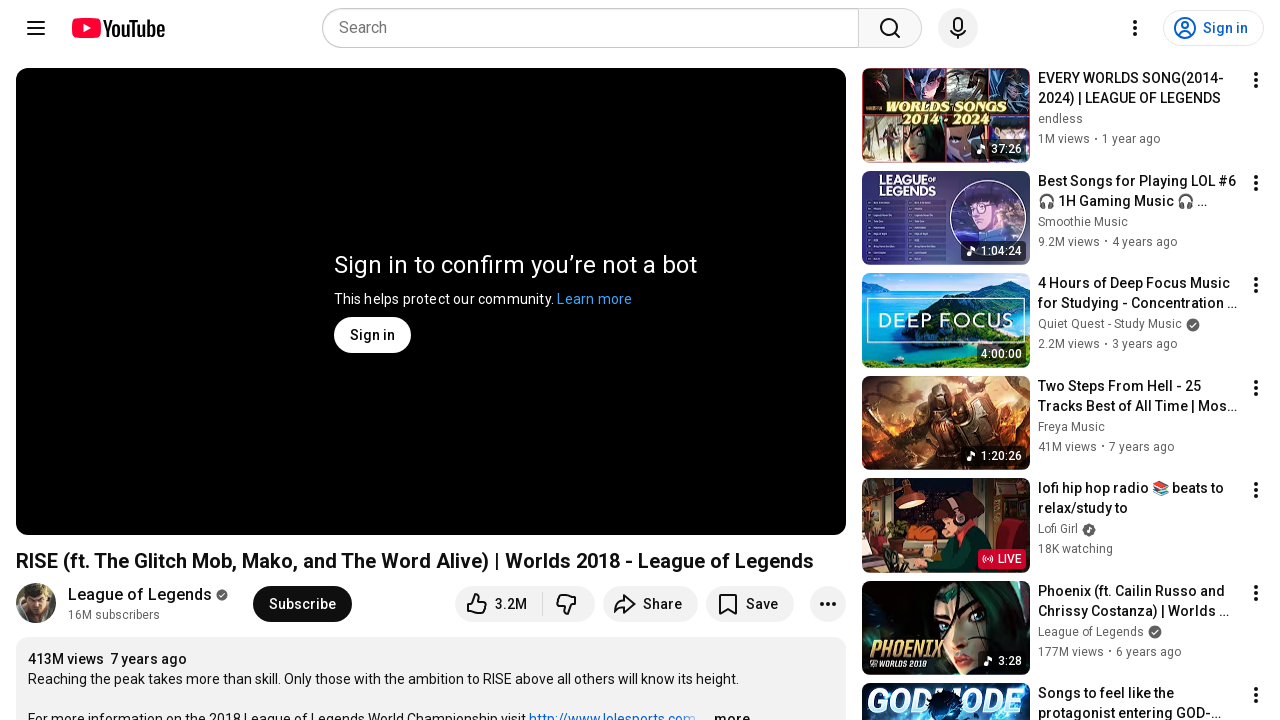

Navigated to YouTube video URL
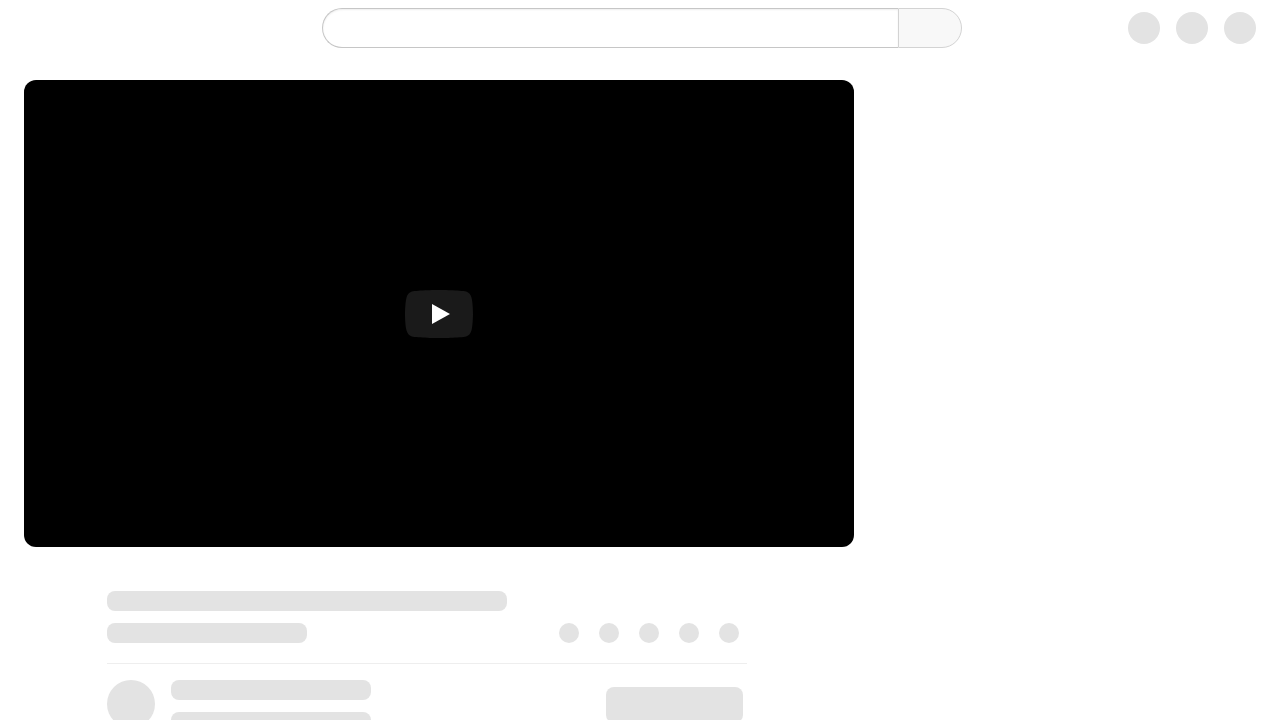

Waited for page to load completely
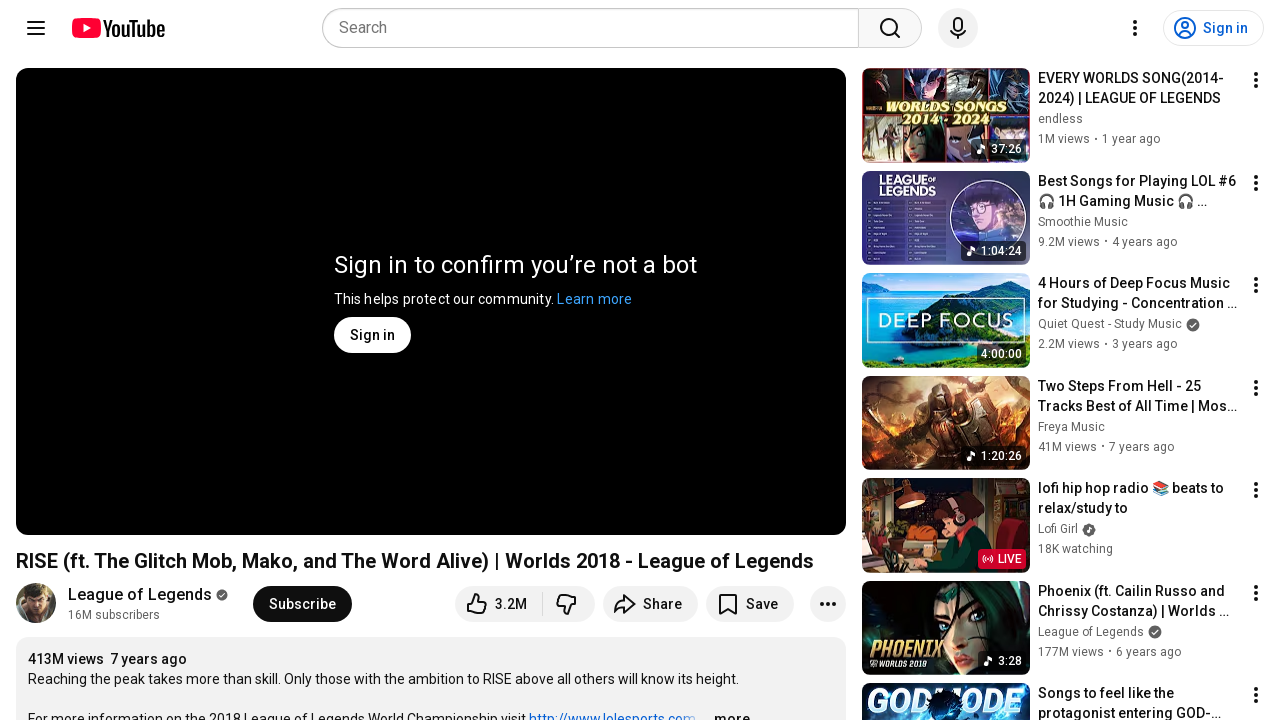

Verified that video is paused (no actions performed)
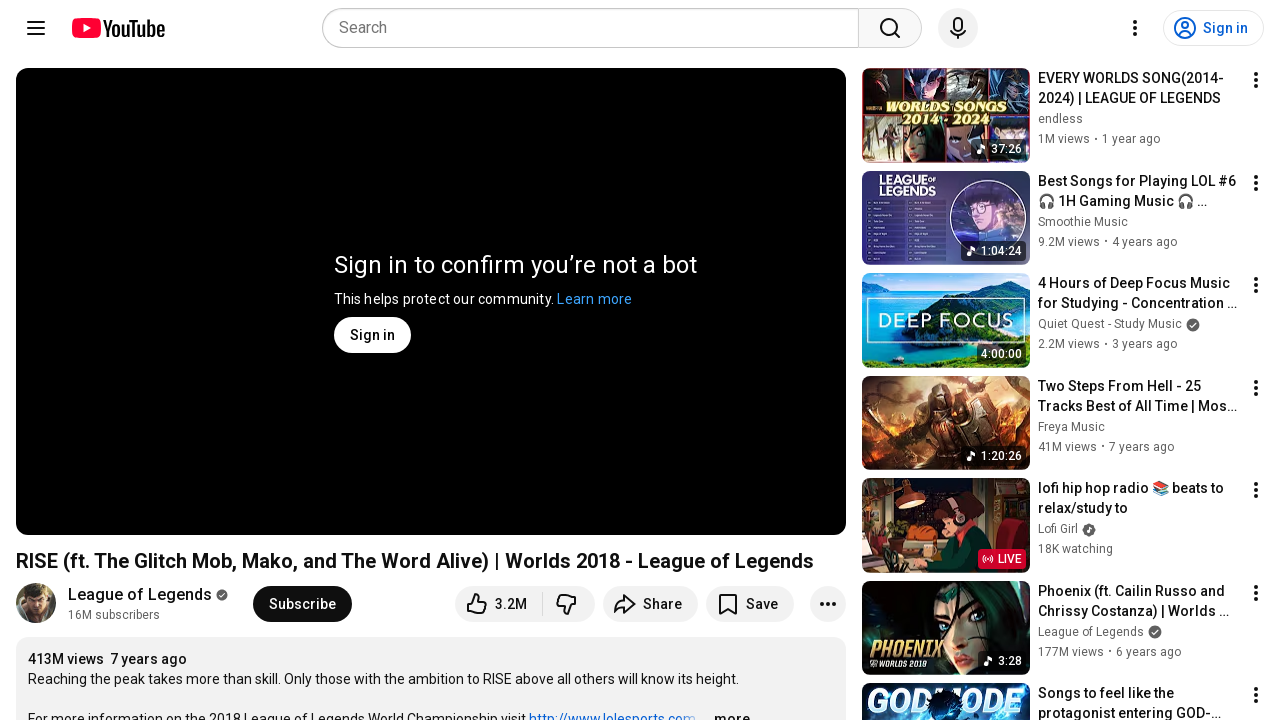

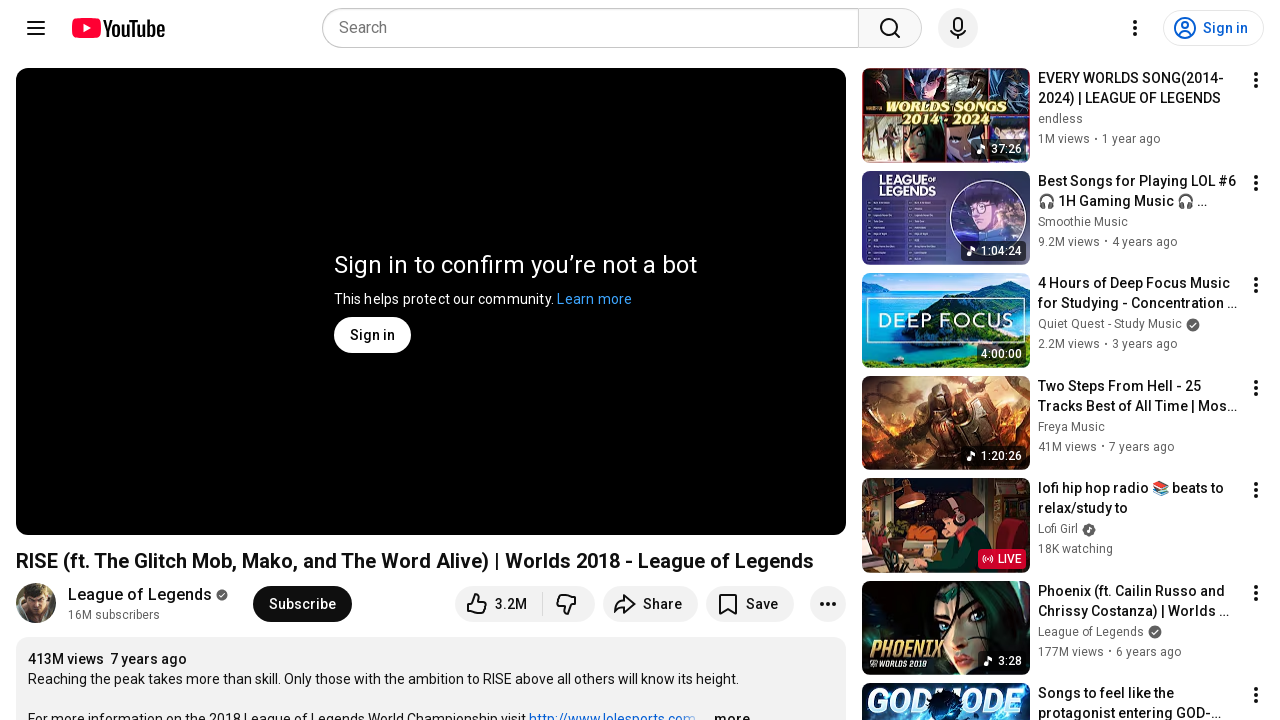